Tests navigation through main menu items on radiokot.ru website by clicking each menu link

Starting URL: https://radiokot.ru/

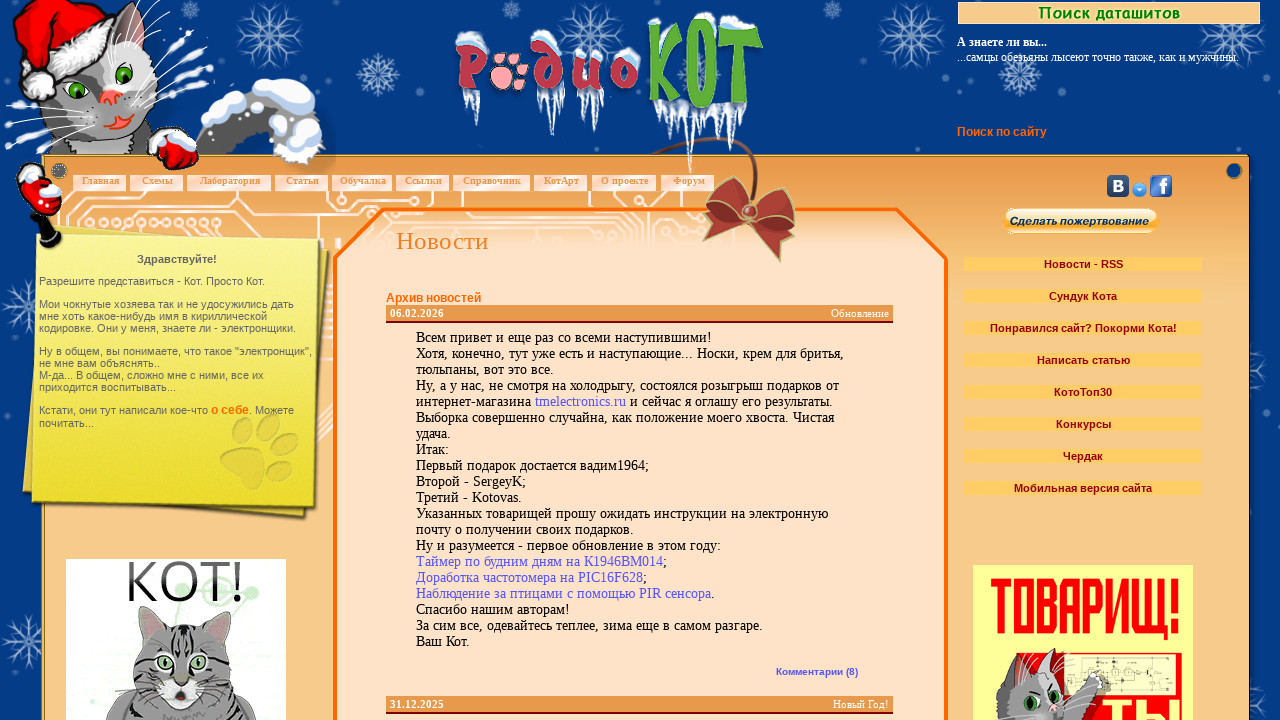

Clicked on 'схемы' (Schemes) menu item at (157, 180) on xpath=/html/body/div[2]/div[9]/div[2]/a
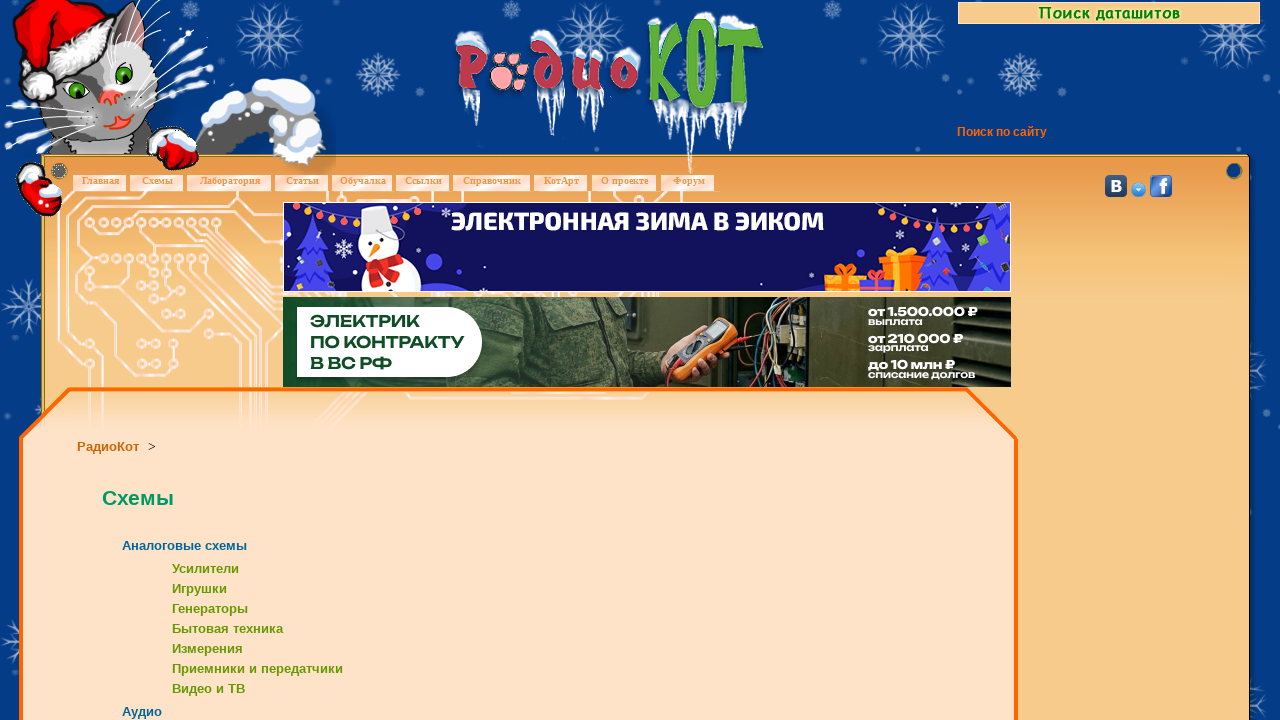

Waited 3 seconds for page to load after clicking 'схемы'
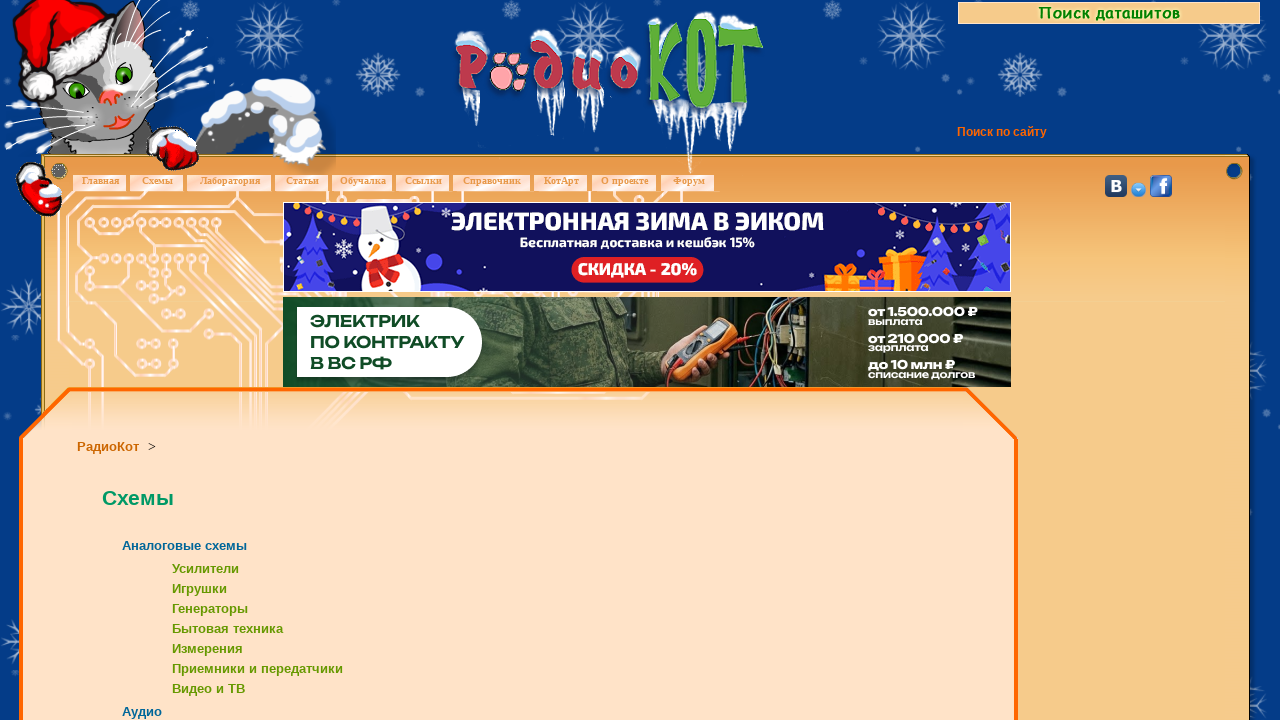

Clicked on 'лабаратория' (Laboratory) menu item at (230, 180) on xpath=/html/body/div[2]/div[9]/div[3]/a
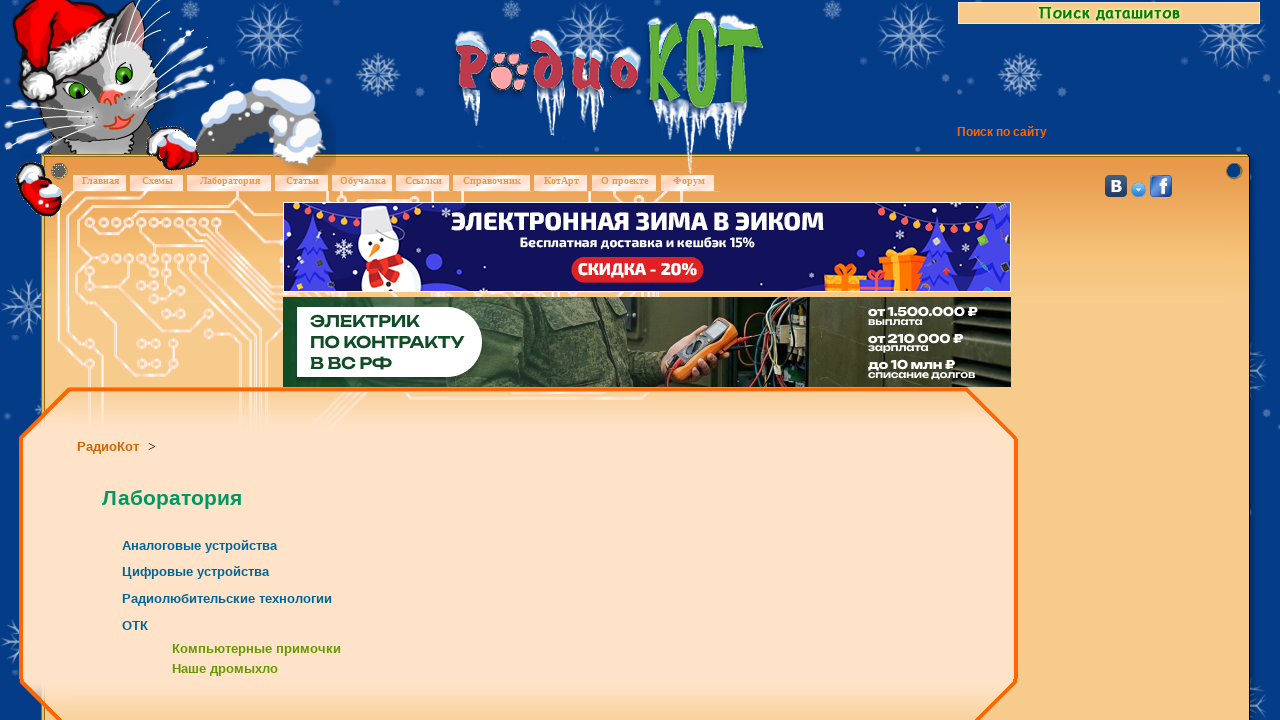

Waited 3 seconds for page to load after clicking 'лабаратория'
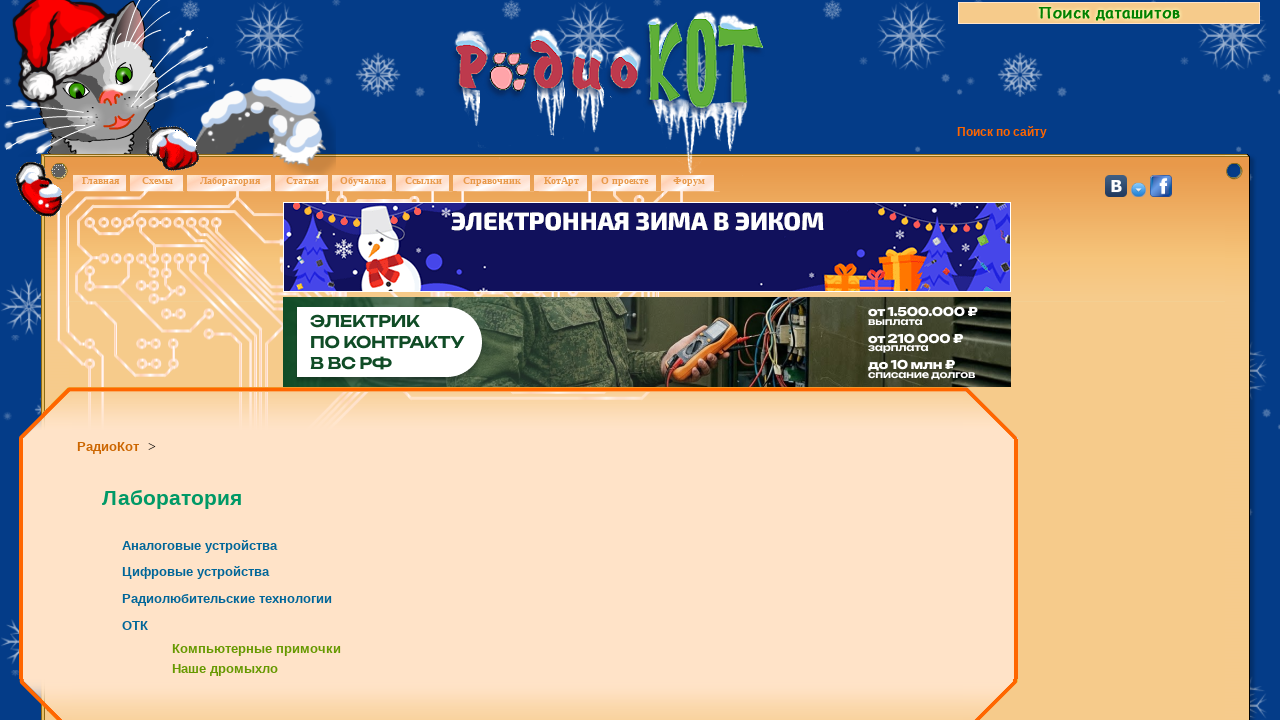

Clicked on 'статьи' (Articles) menu item at (302, 180) on xpath=/html/body/div[2]/div[9]/div[4]/a
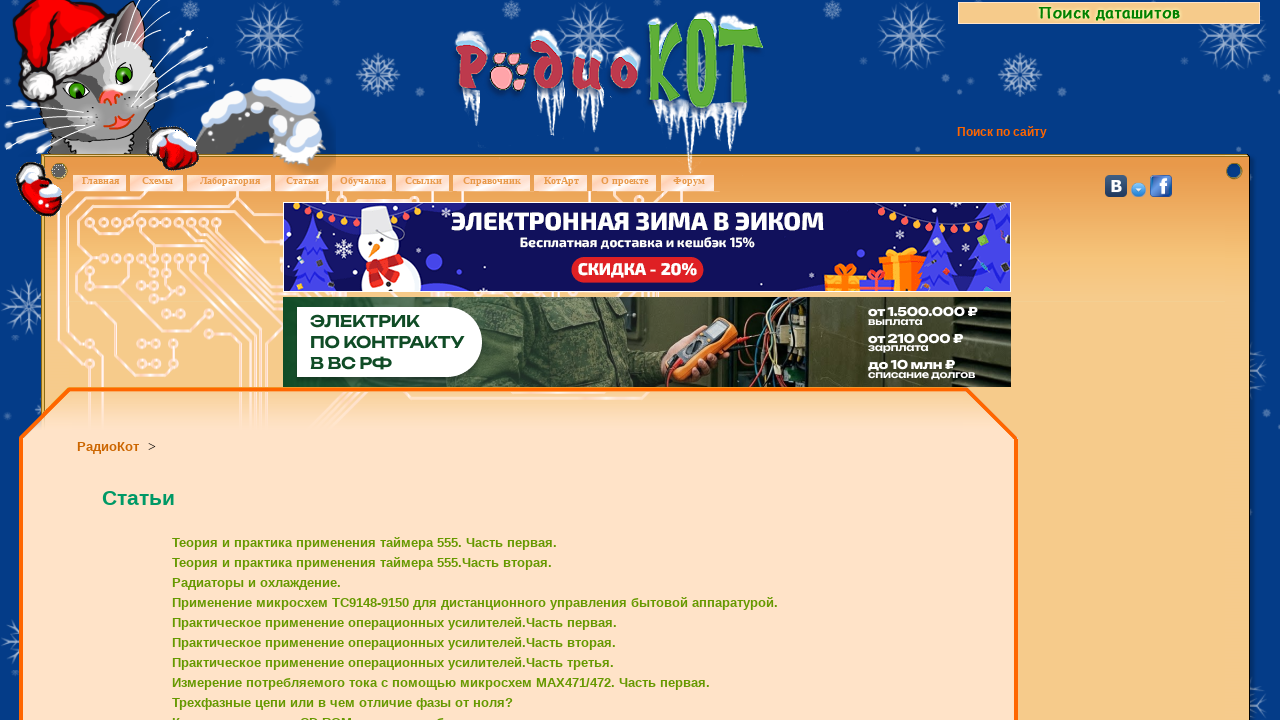

Waited 3 seconds for page to load after clicking 'статьи'
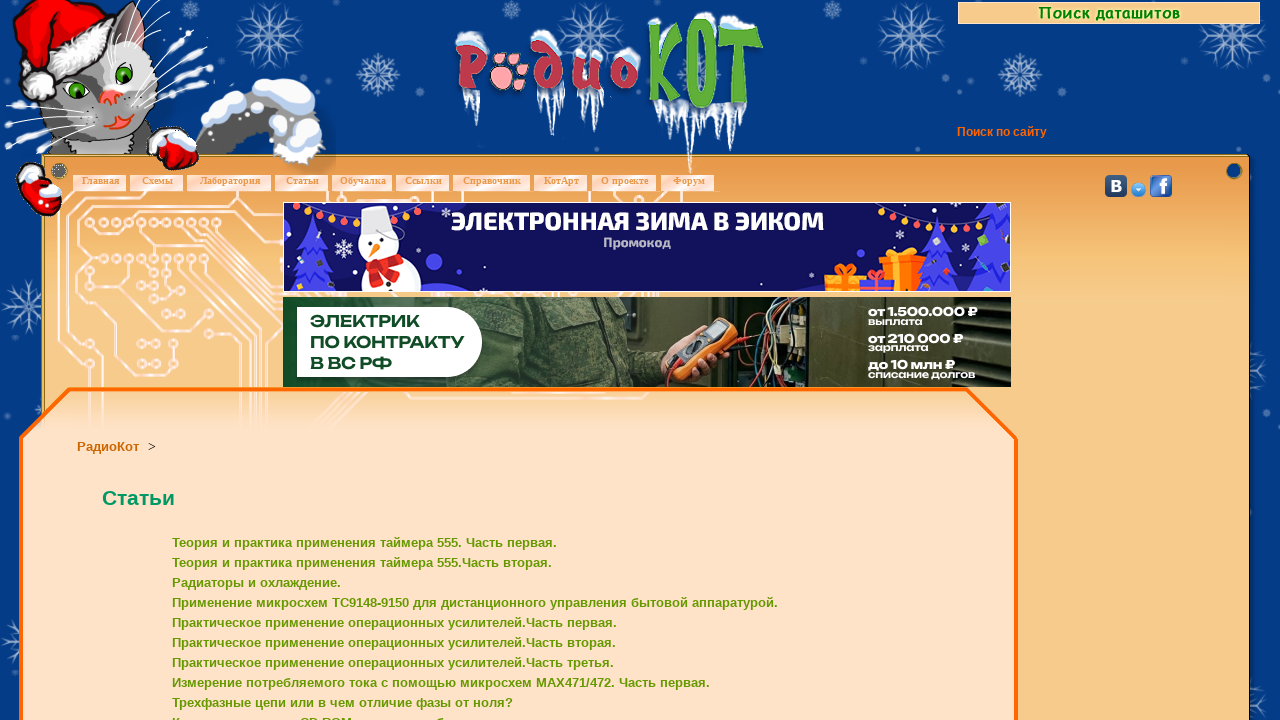

Clicked on 'обучалка' (Tutorial) menu item at (362, 180) on xpath=/html/body/div[2]/div[9]/div[5]/a
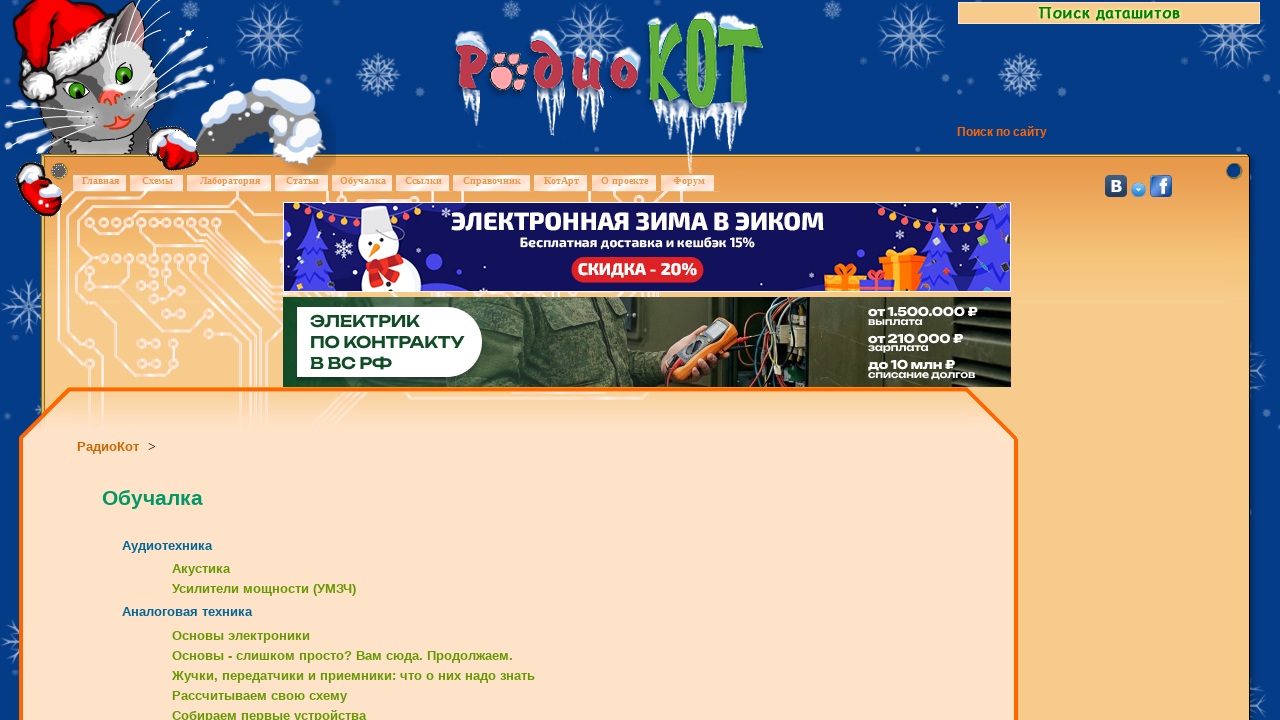

Waited 3 seconds for page to load after clicking 'обучалка'
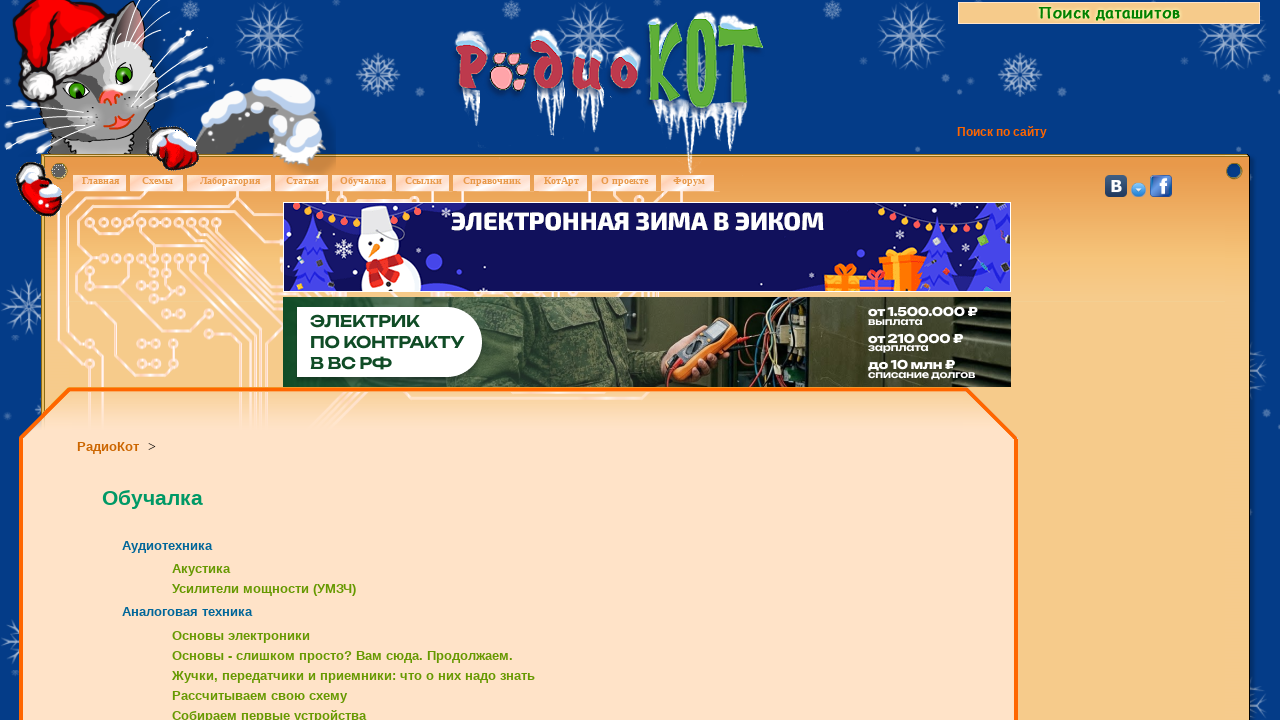

Clicked on 'ссылки' (Links) menu item at (423, 180) on xpath=/html/body/div[2]/div[9]/div[6]/a
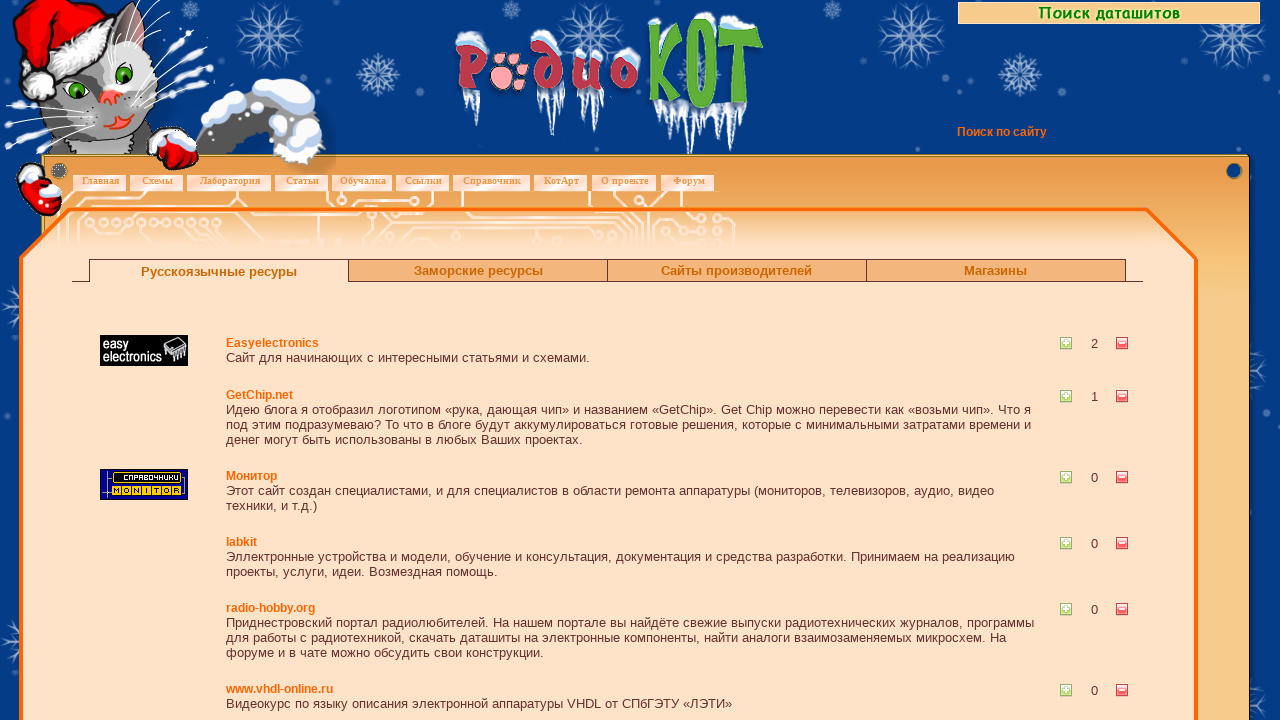

Waited 3 seconds for page to load after clicking 'ссылки'
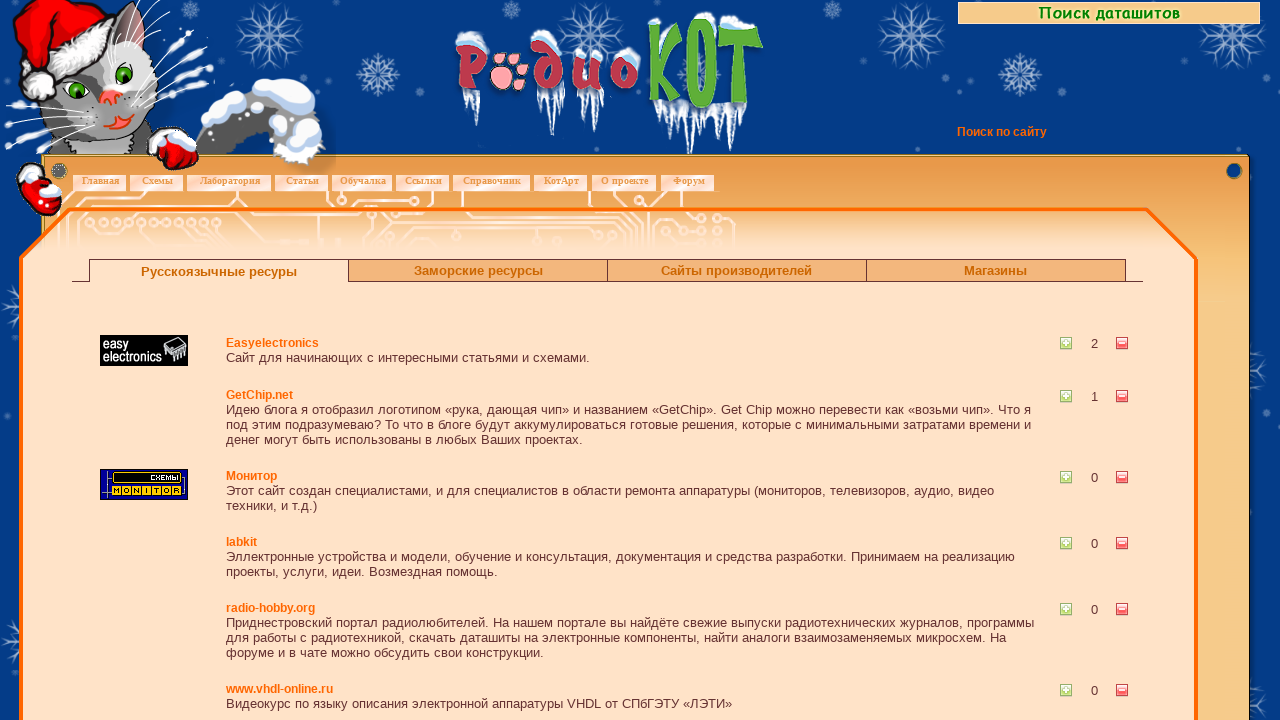

Clicked on 'справочник' (Reference) menu item at (492, 180) on xpath=/html/body/div/div[9]/div[7]/a
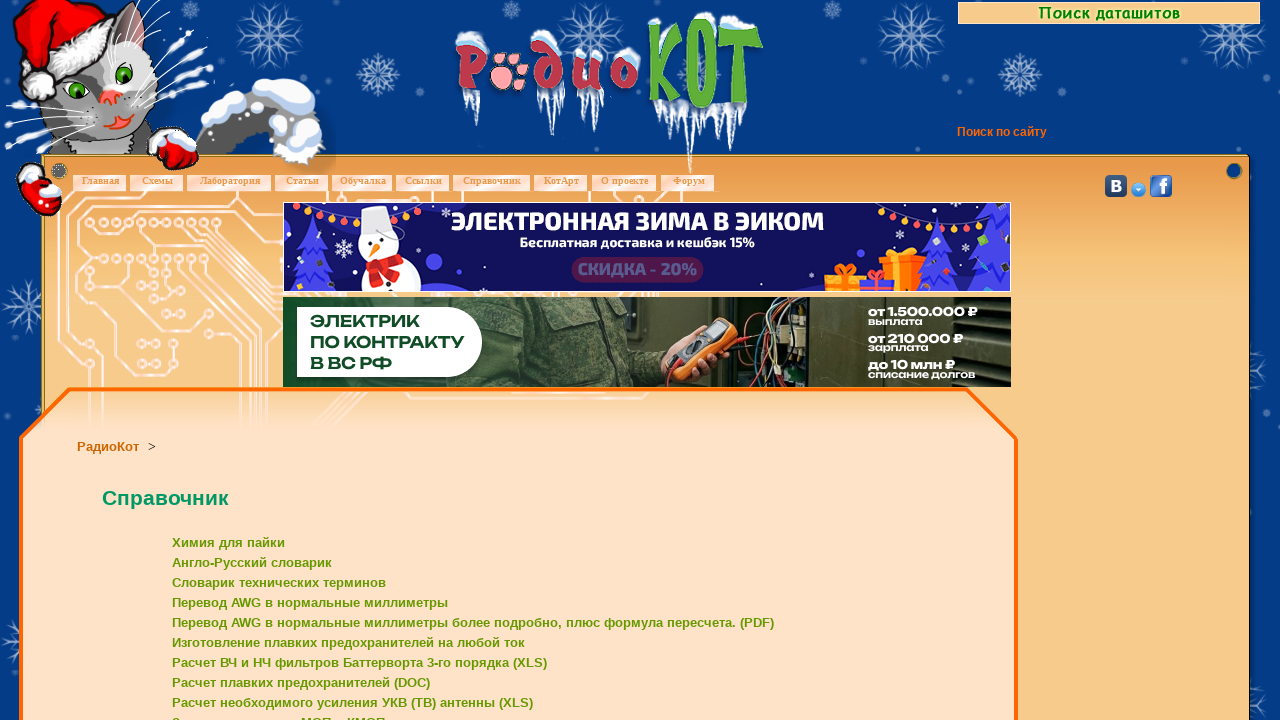

Waited 3 seconds for page to load after clicking 'справочник'
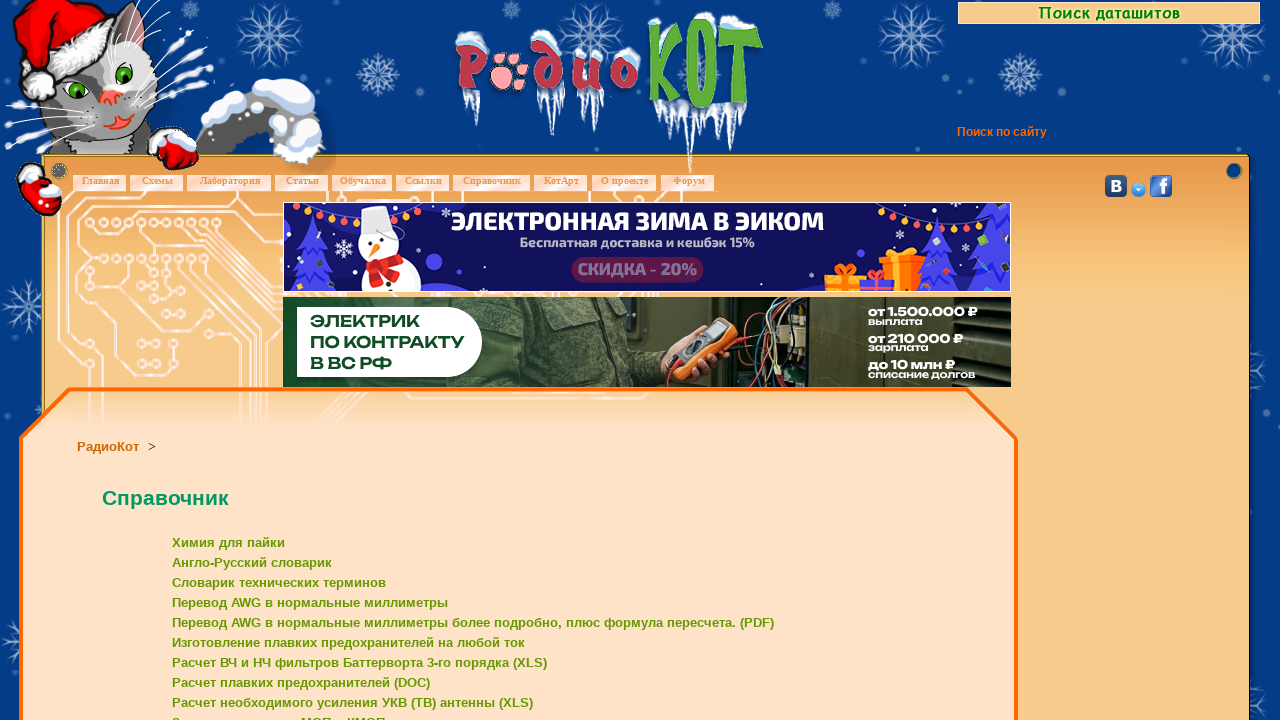

Clicked on 'о проекте' (About Project) menu item at (624, 180) on xpath=/html/body/div/div[9]/div[9]/a
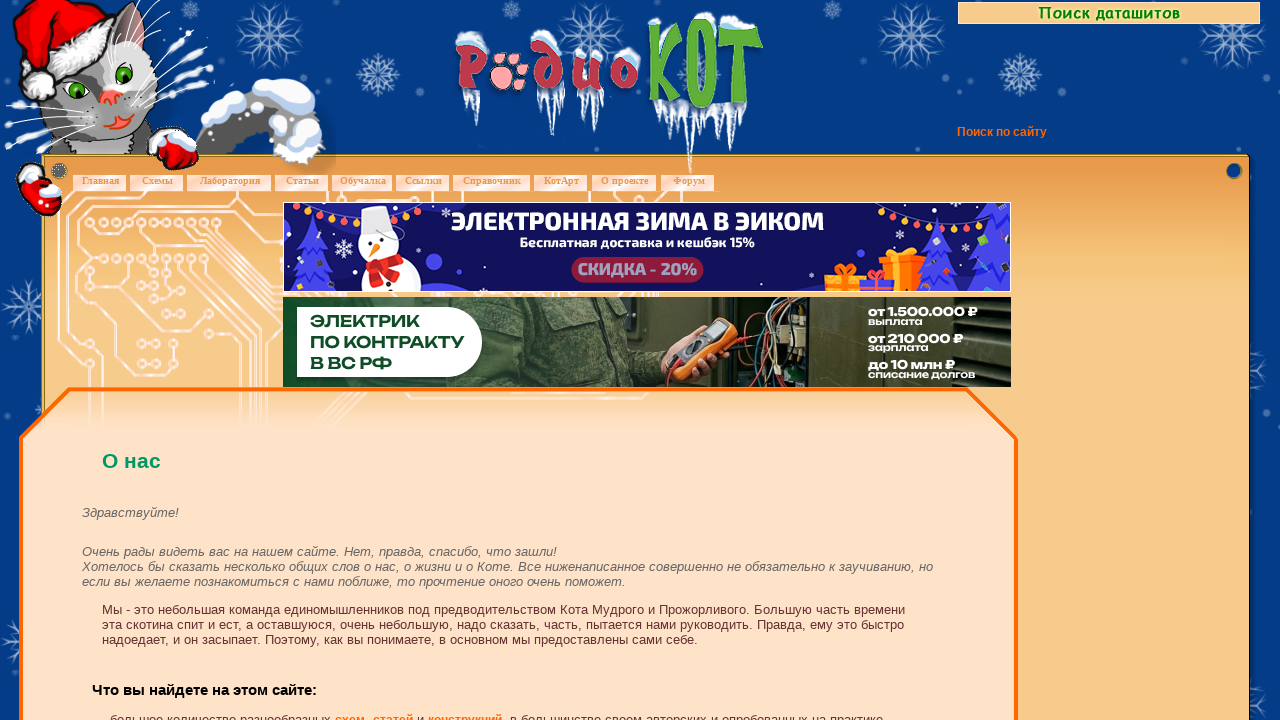

Waited 3 seconds for page to load after clicking 'о проекте'
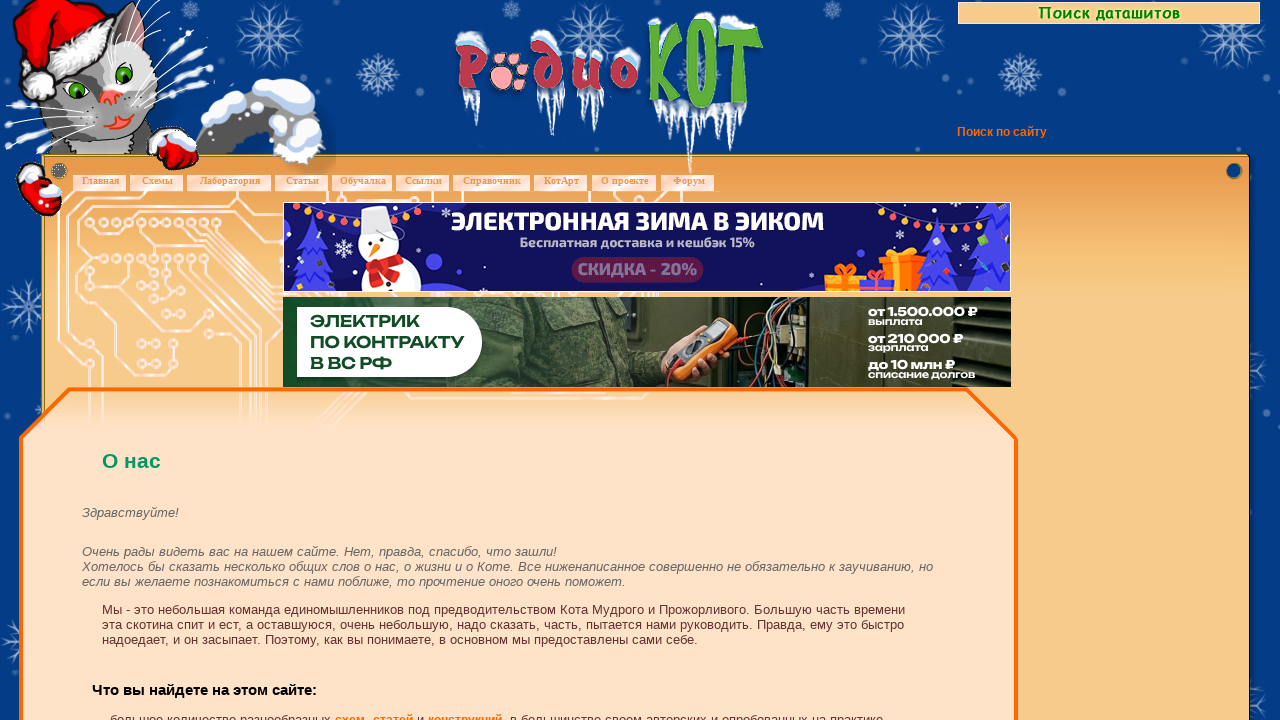

Clicked on main page link to return to home at (100, 180) on xpath=/html/body/div[1]/div[9]/div[1]/a
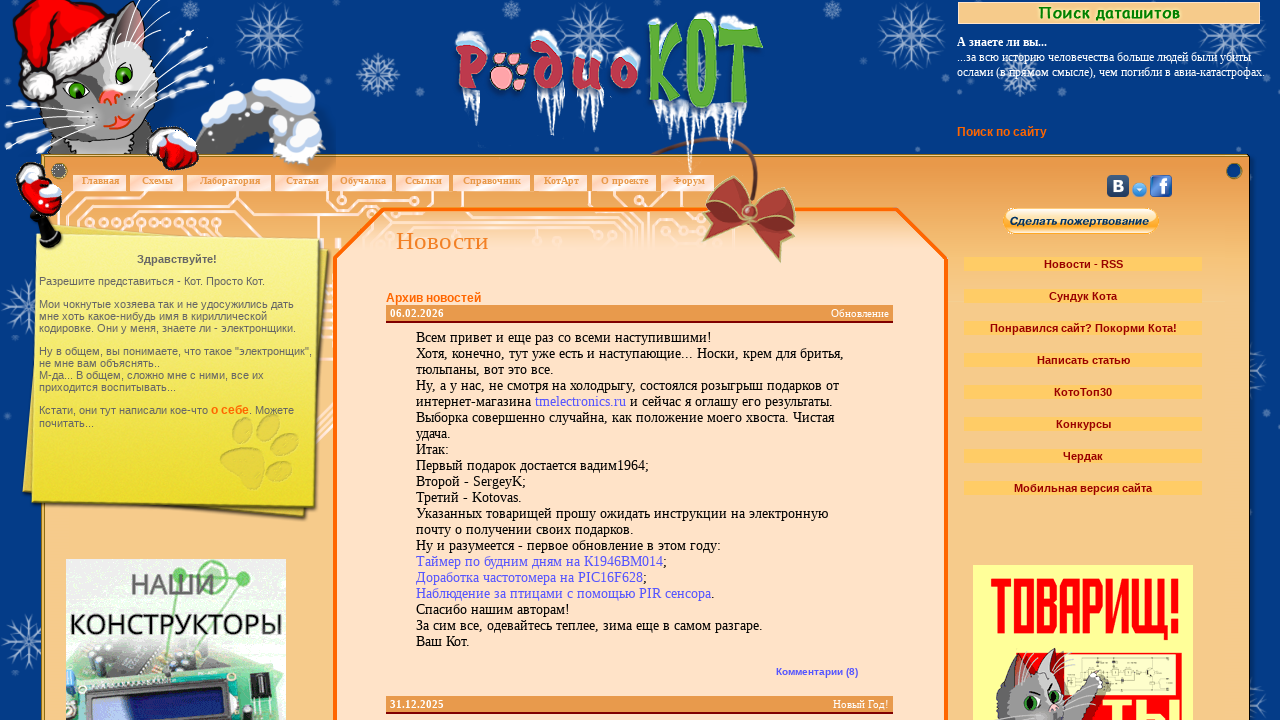

Waited 3 seconds for main page to load
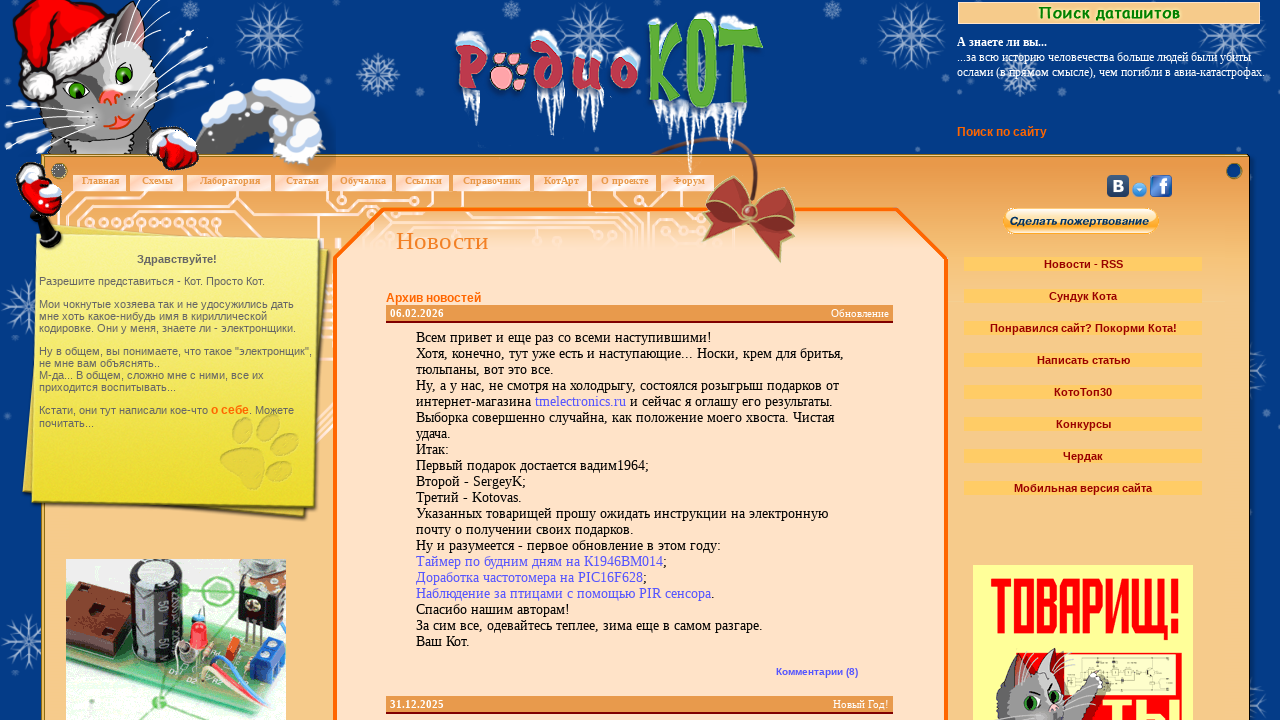

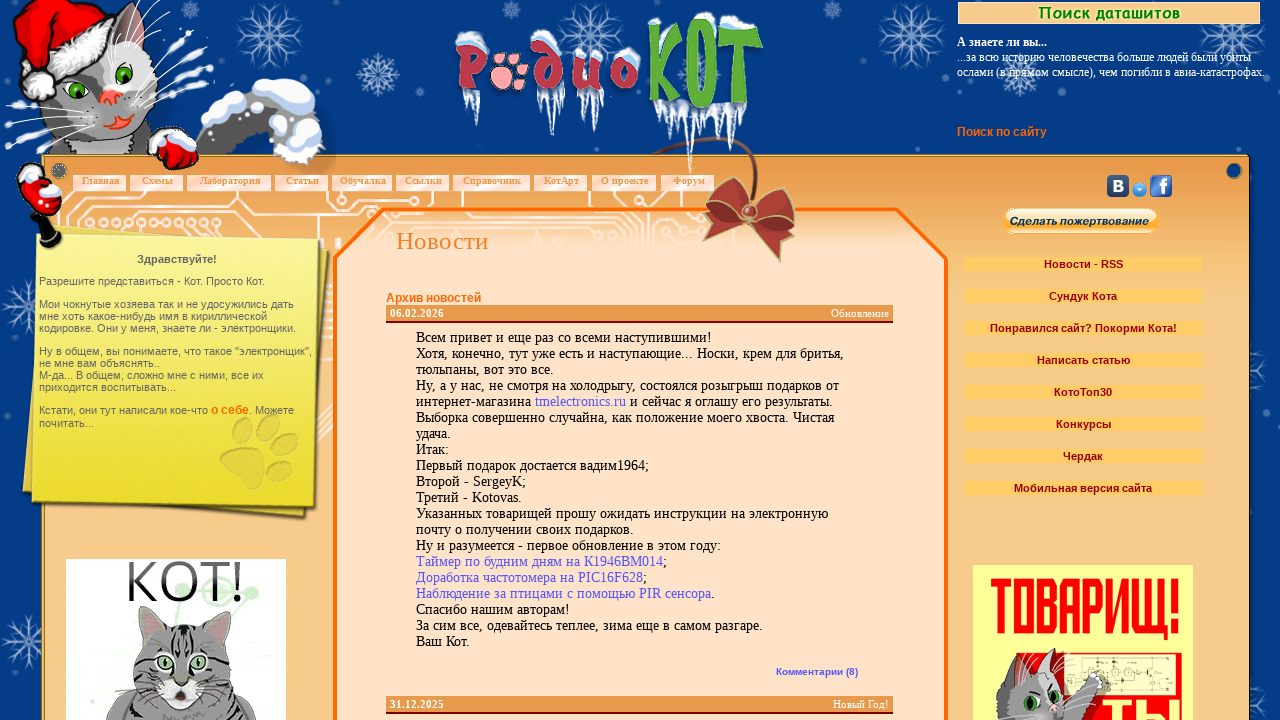